Tests iframe switching functionality by navigating between two frames and verifying the heading text in each frame

Starting URL: https://demoqa.com/frames

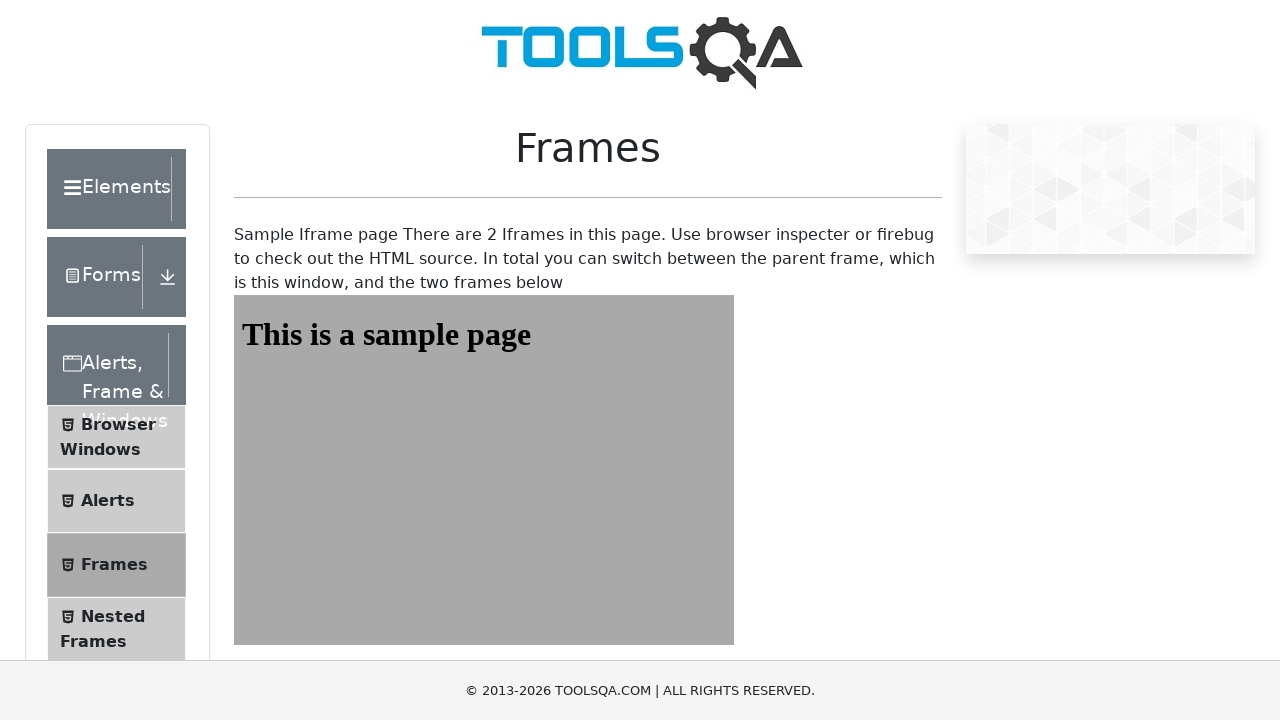

Navigated to frames demo page
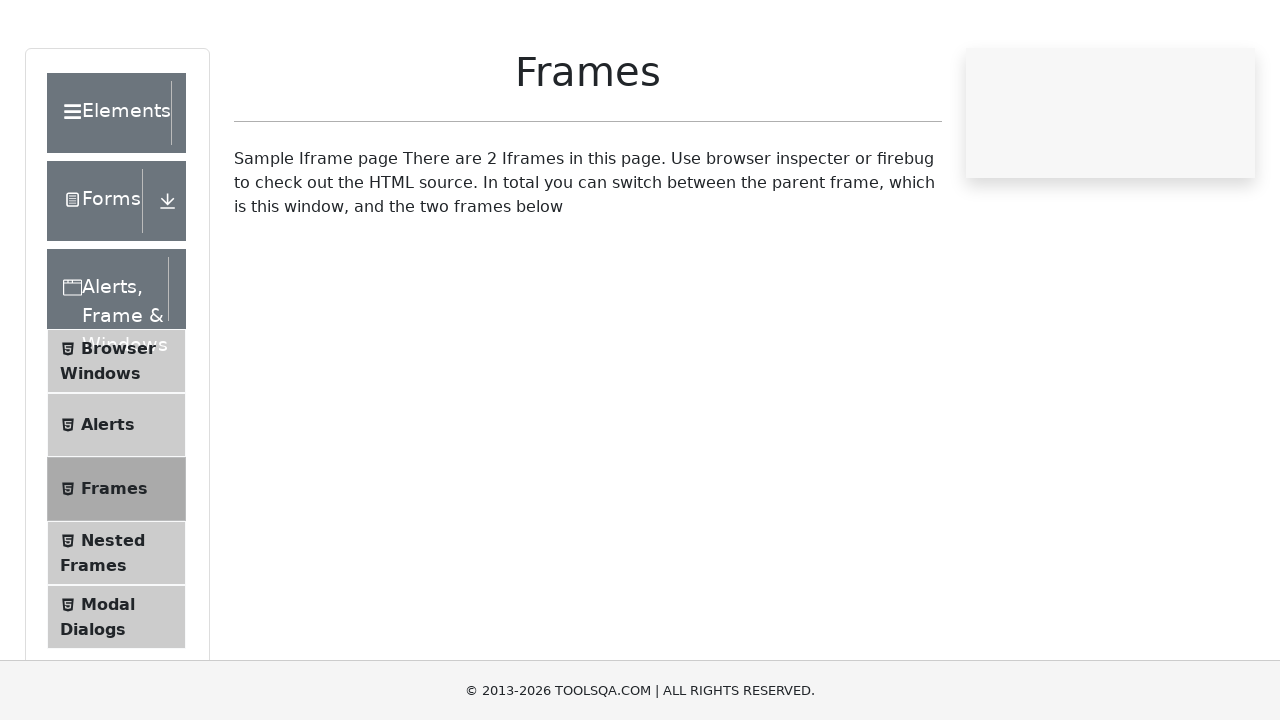

Switched to first frame (frame1)
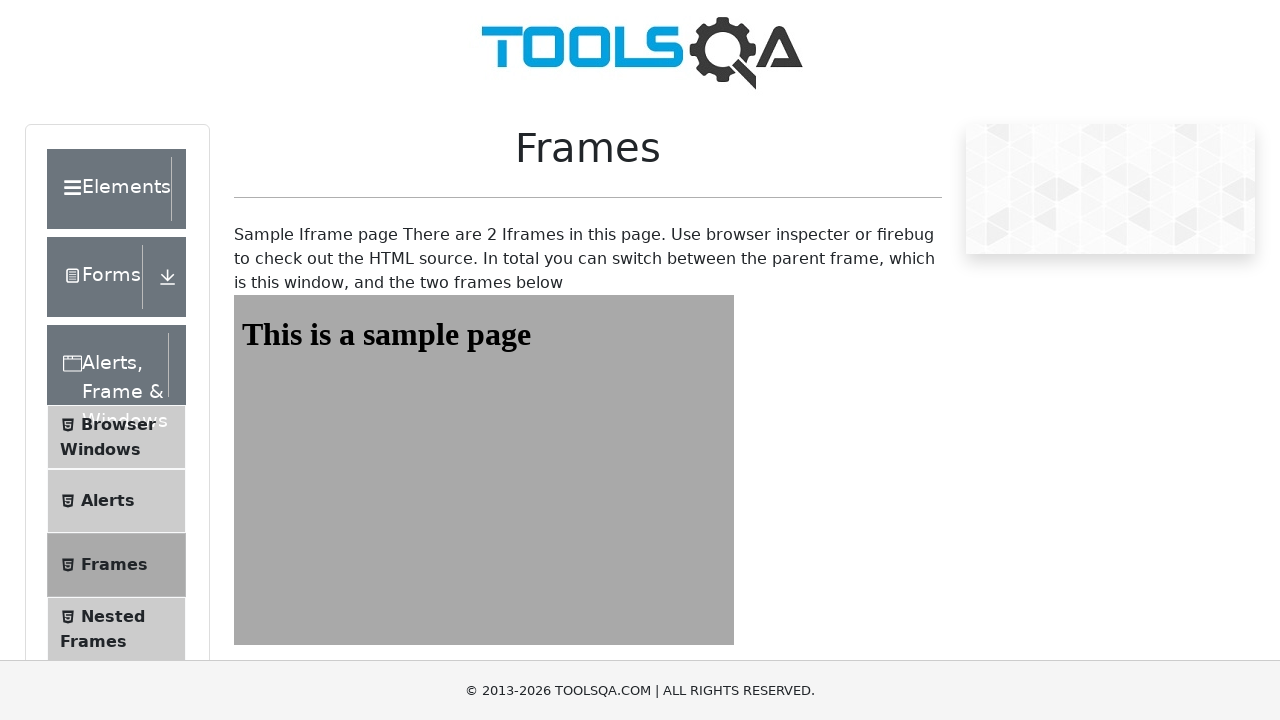

Retrieved heading text from first frame
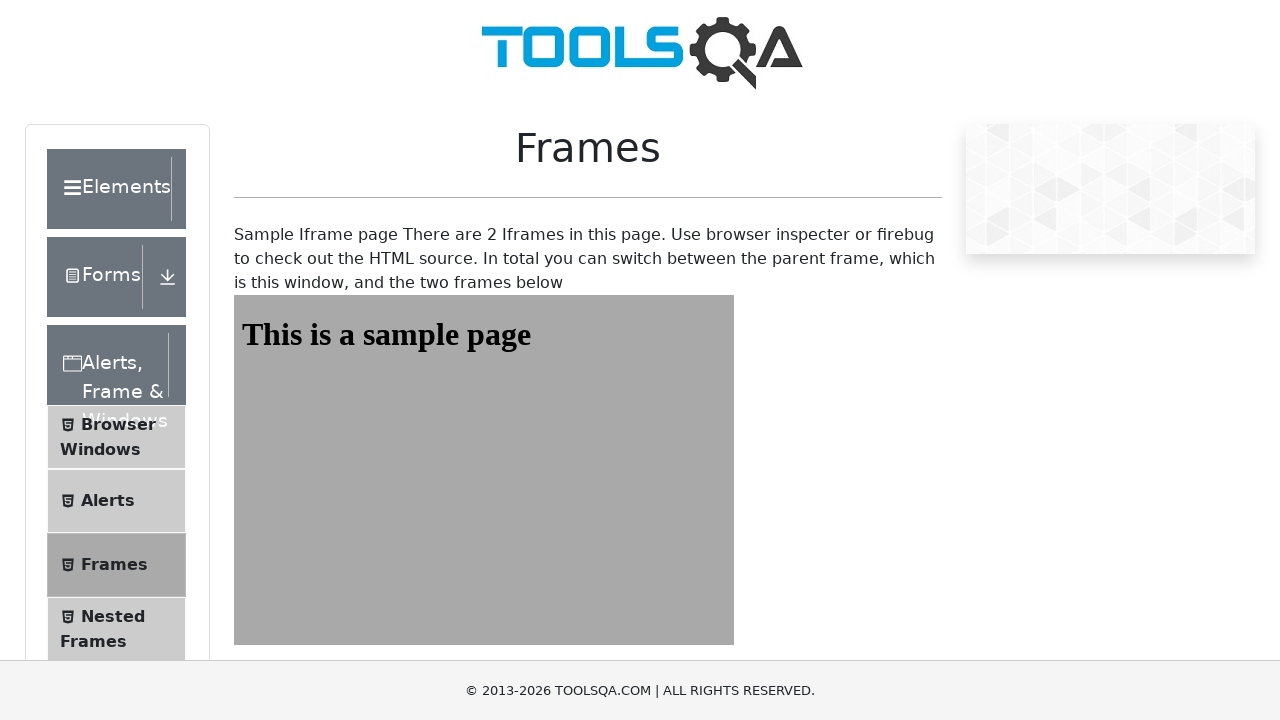

Verified first frame heading text matches expected value
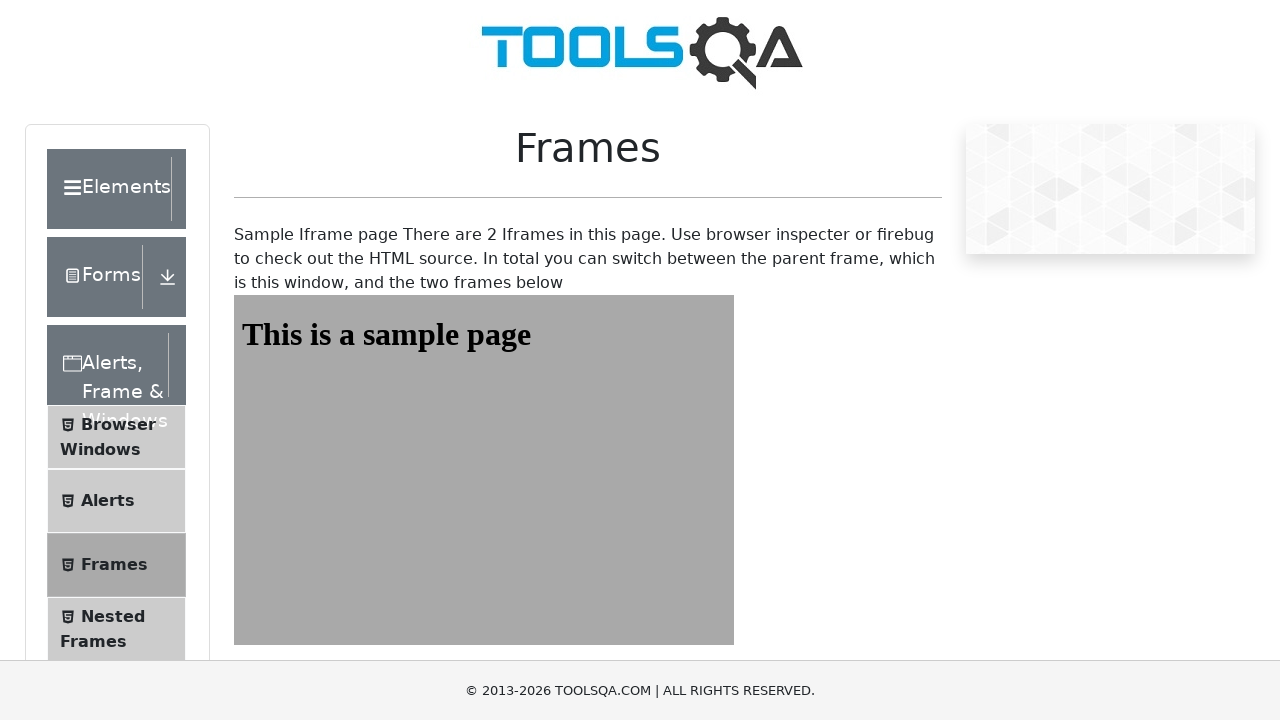

Switched to second frame (frame2)
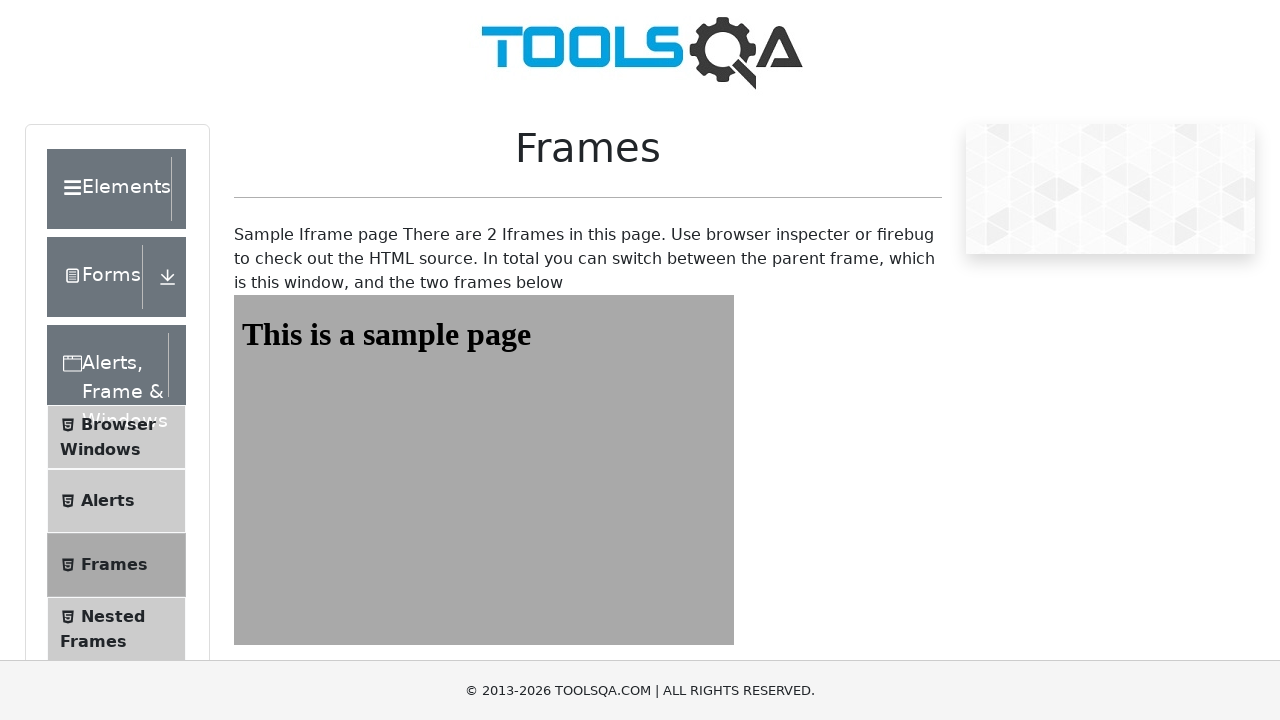

Retrieved heading text from second frame
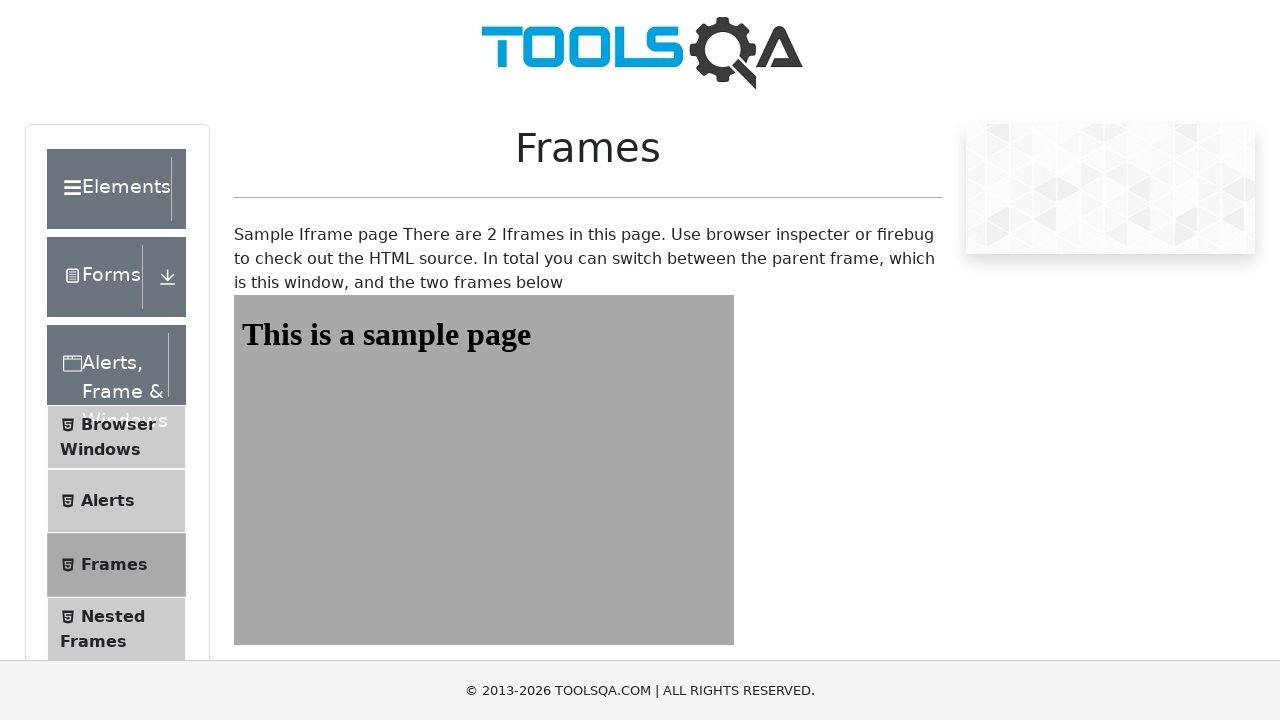

Verified second frame heading text matches expected value
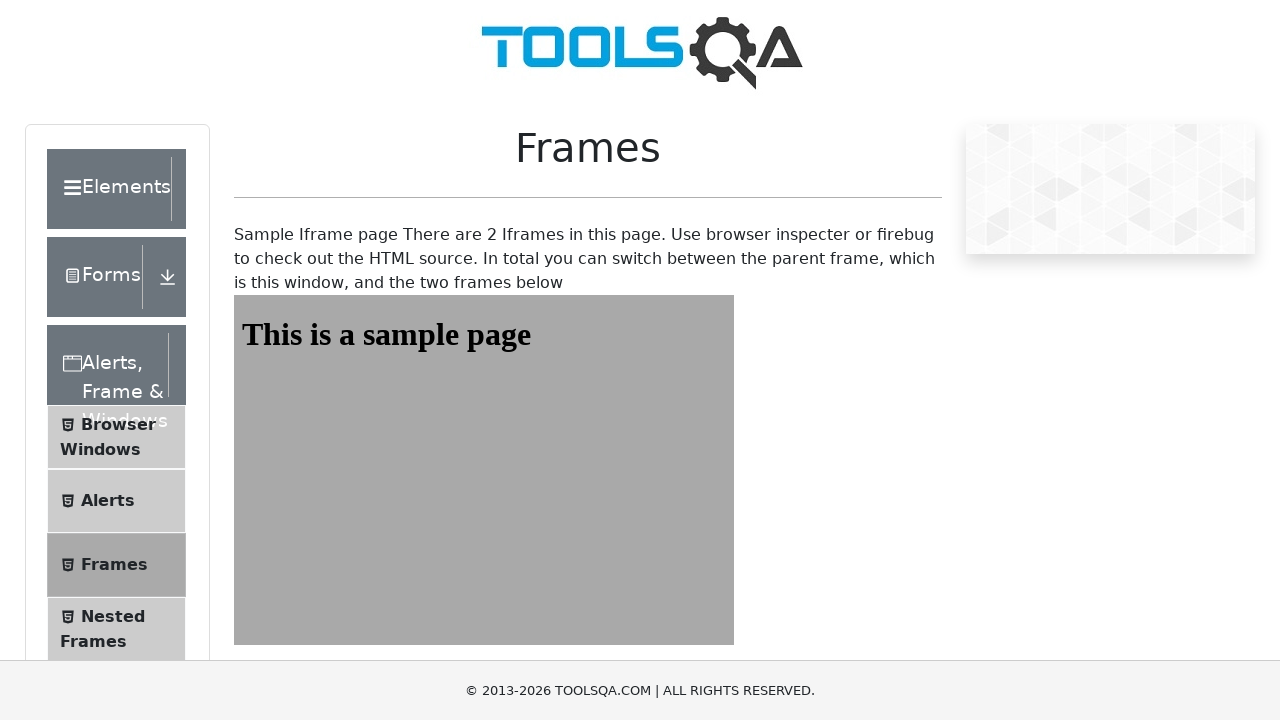

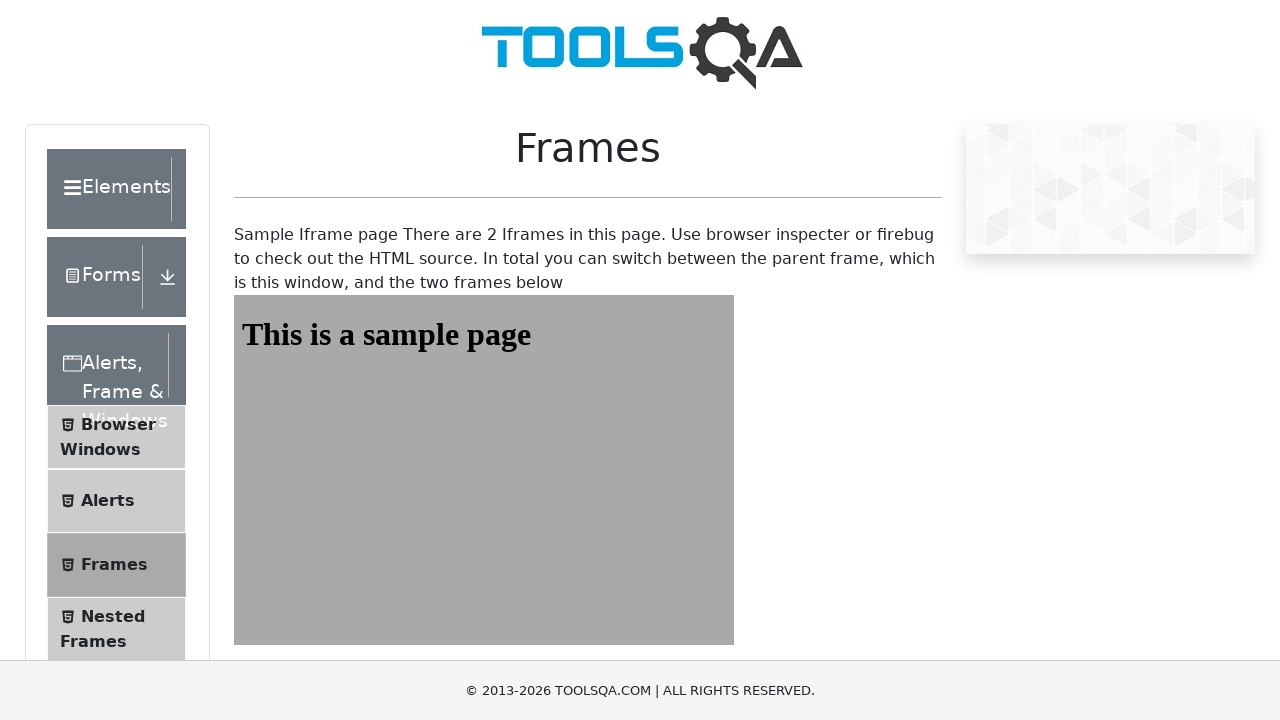